Verifies the CSS font-family property of the login form container element

Starting URL: https://userinyerface.com/game.html

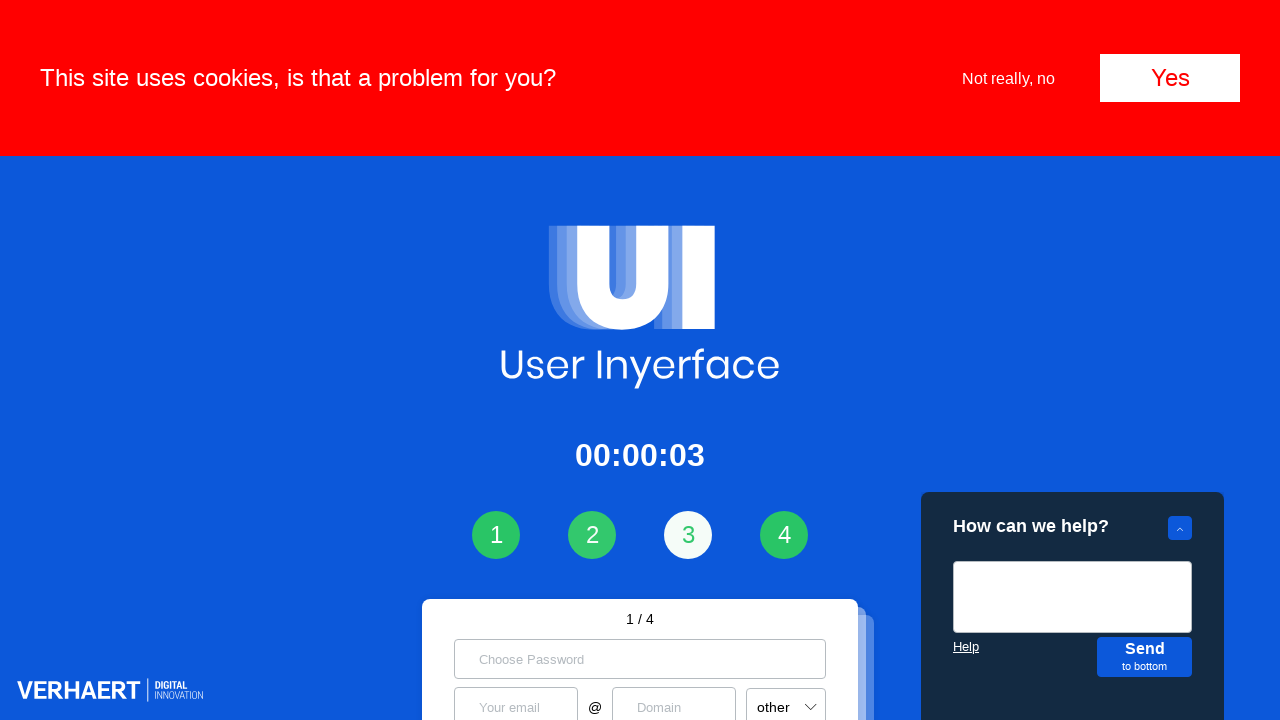

Navigated to login game page
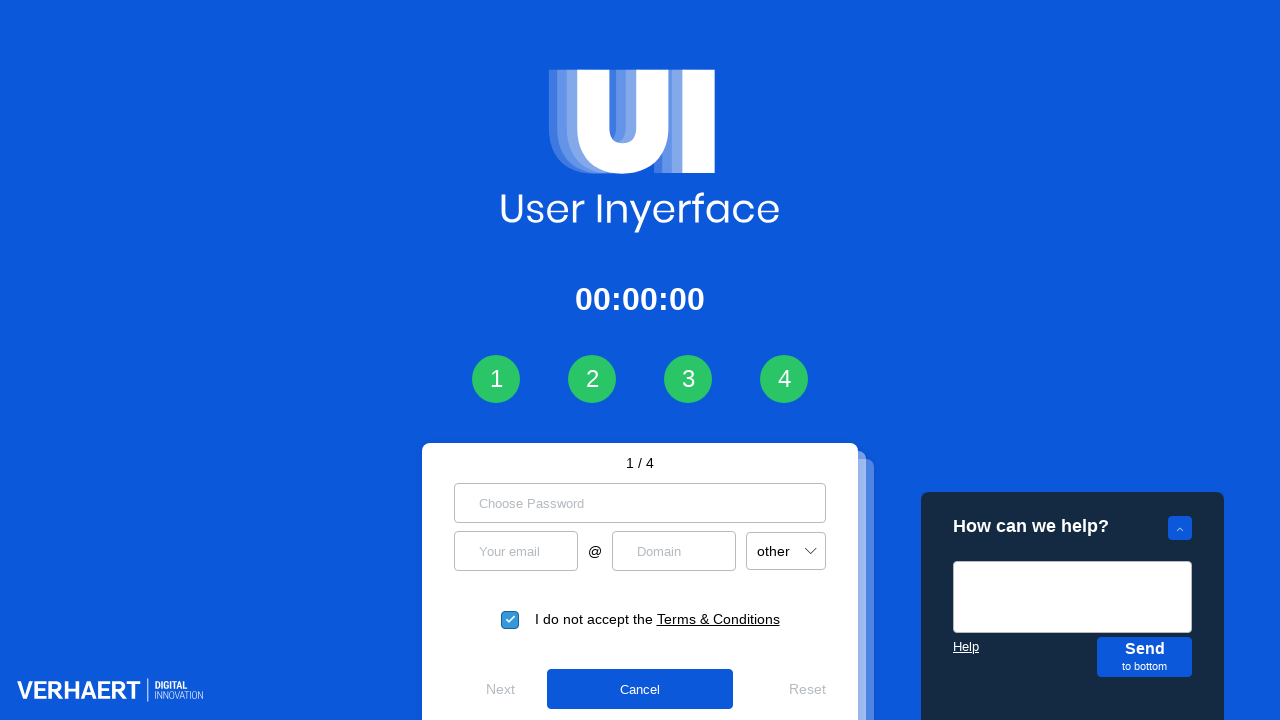

Located login form container element
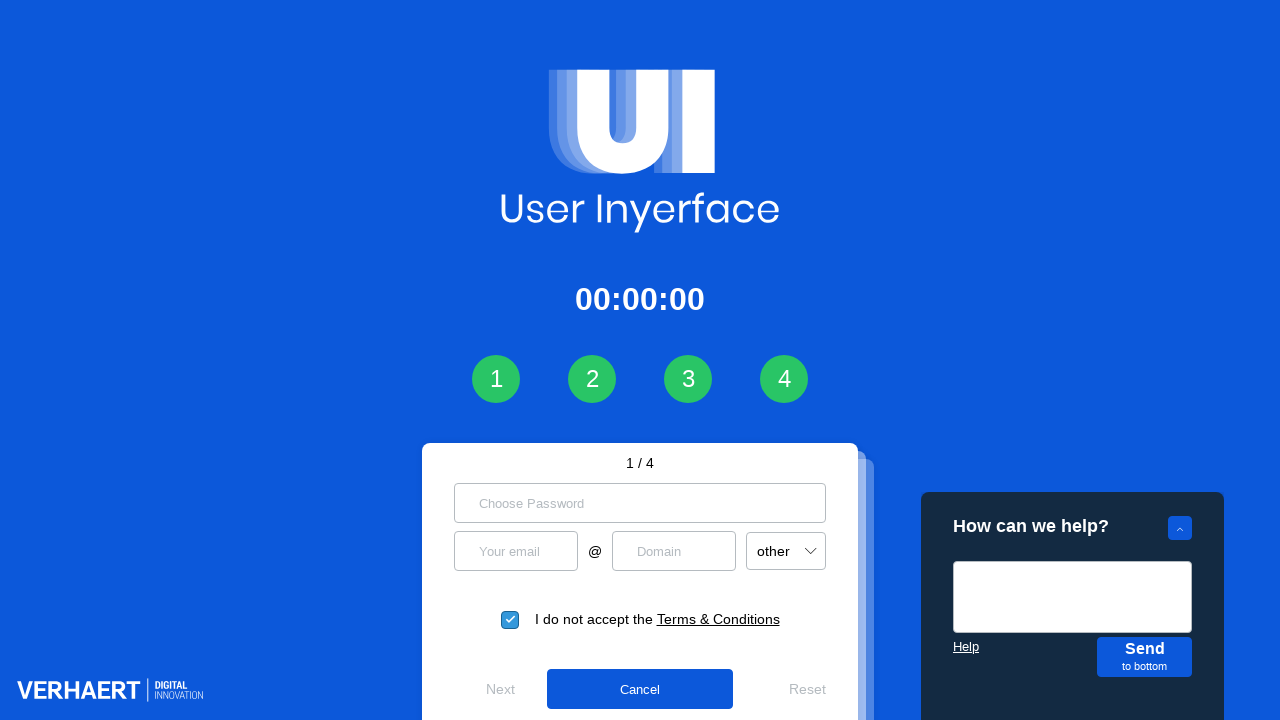

Retrieved computed font-family property: 'sans-serif'
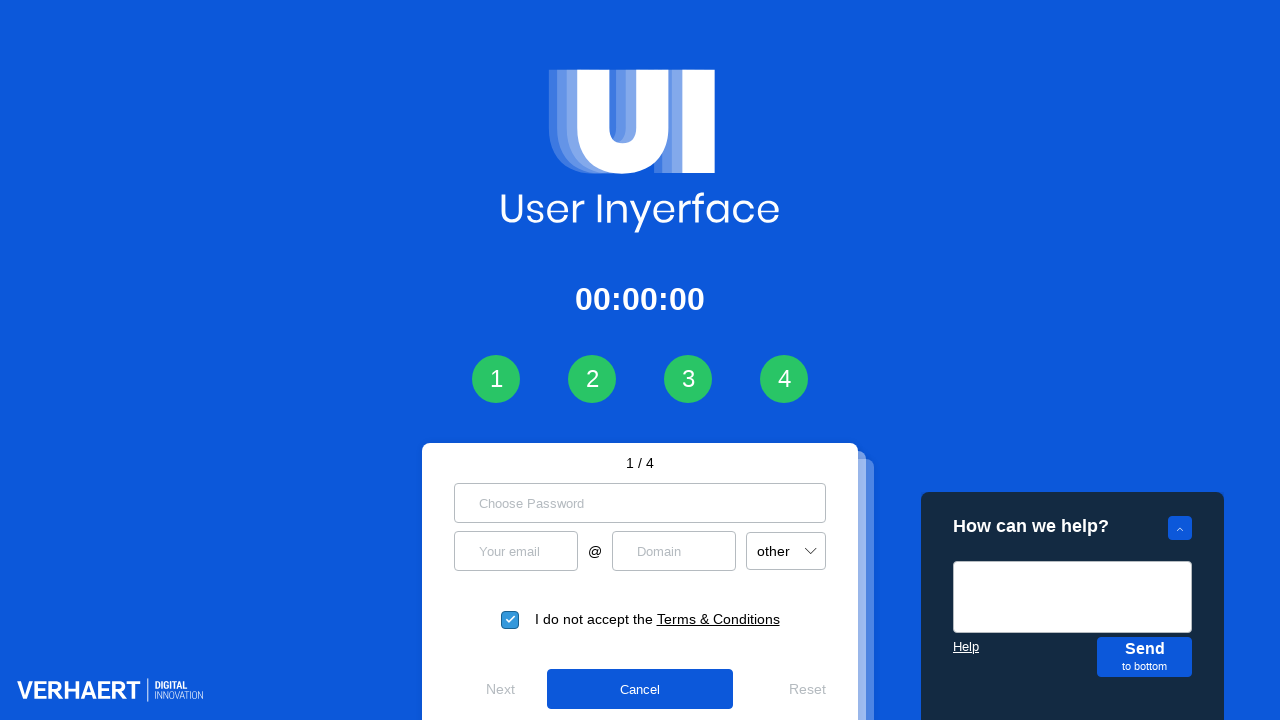

Verified login form container has font-family 'sans-serif'
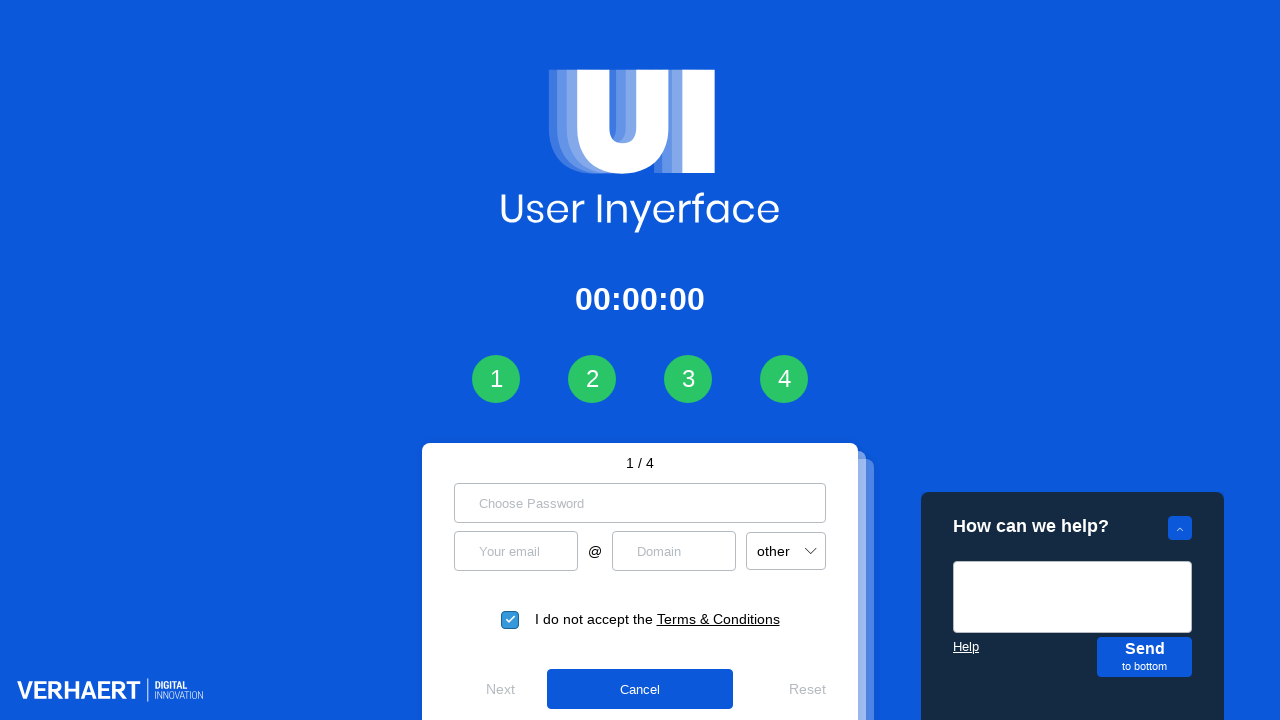

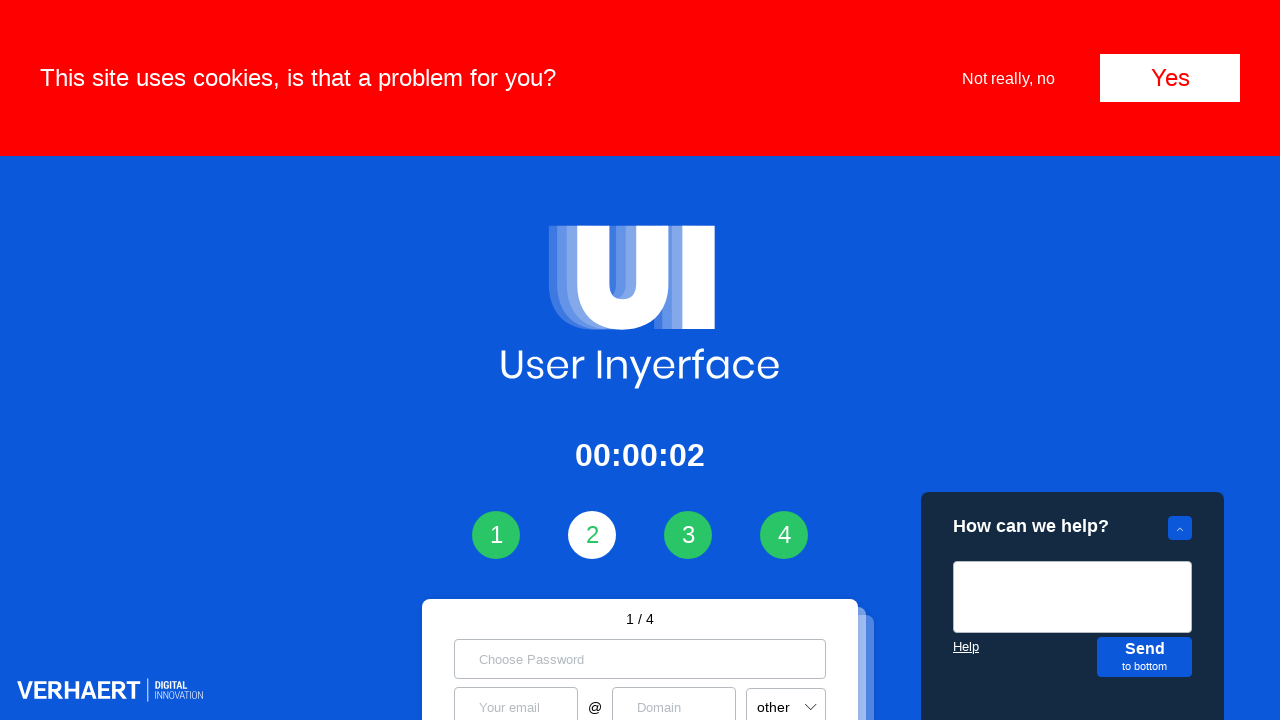